Tests confirmation alert box by clicking button and dismissing the alert

Starting URL: https://www.hyrtutorials.com/p/alertsdemo.html?m=1

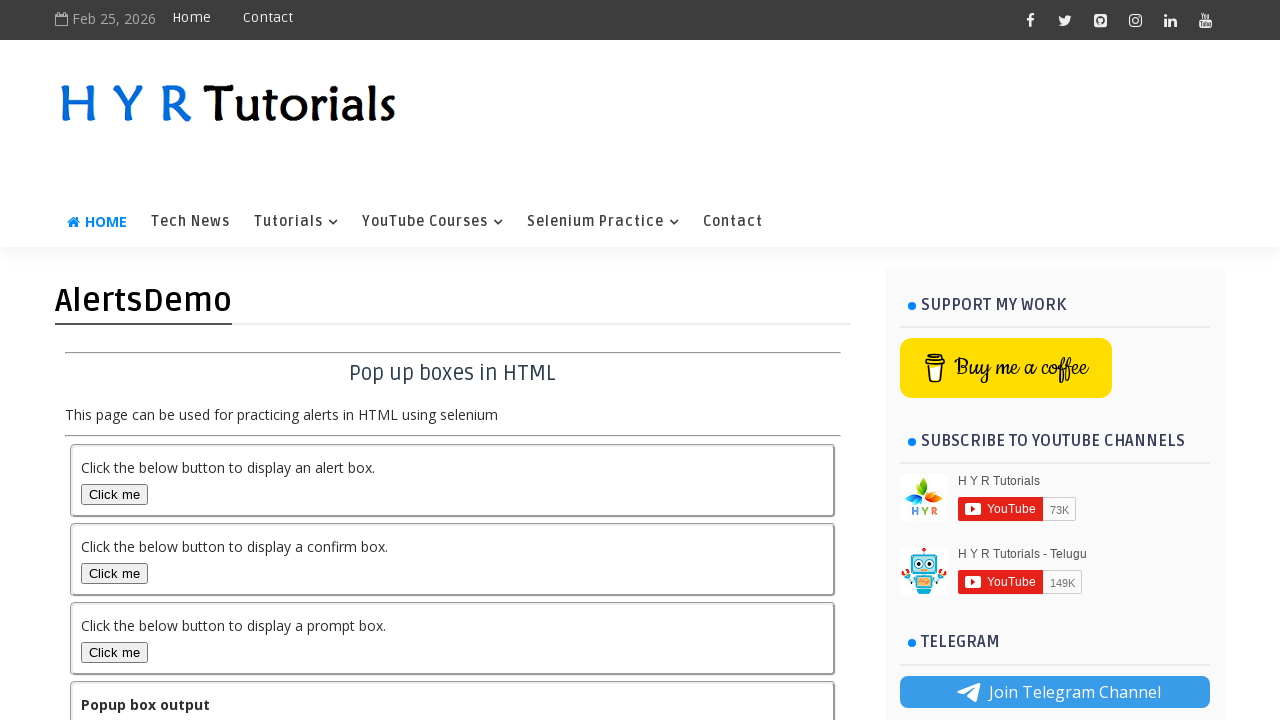

Clicked confirmation alert button at (114, 573) on #confirmBox
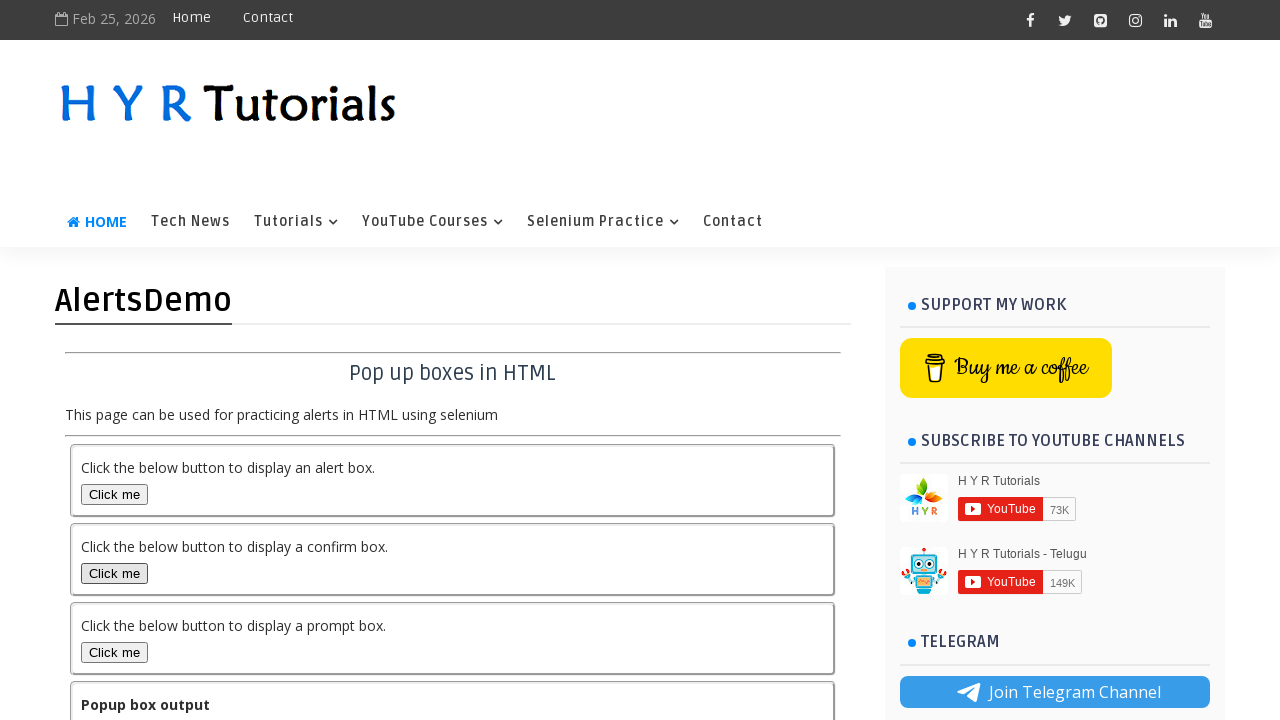

Dismissed the confirmation alert
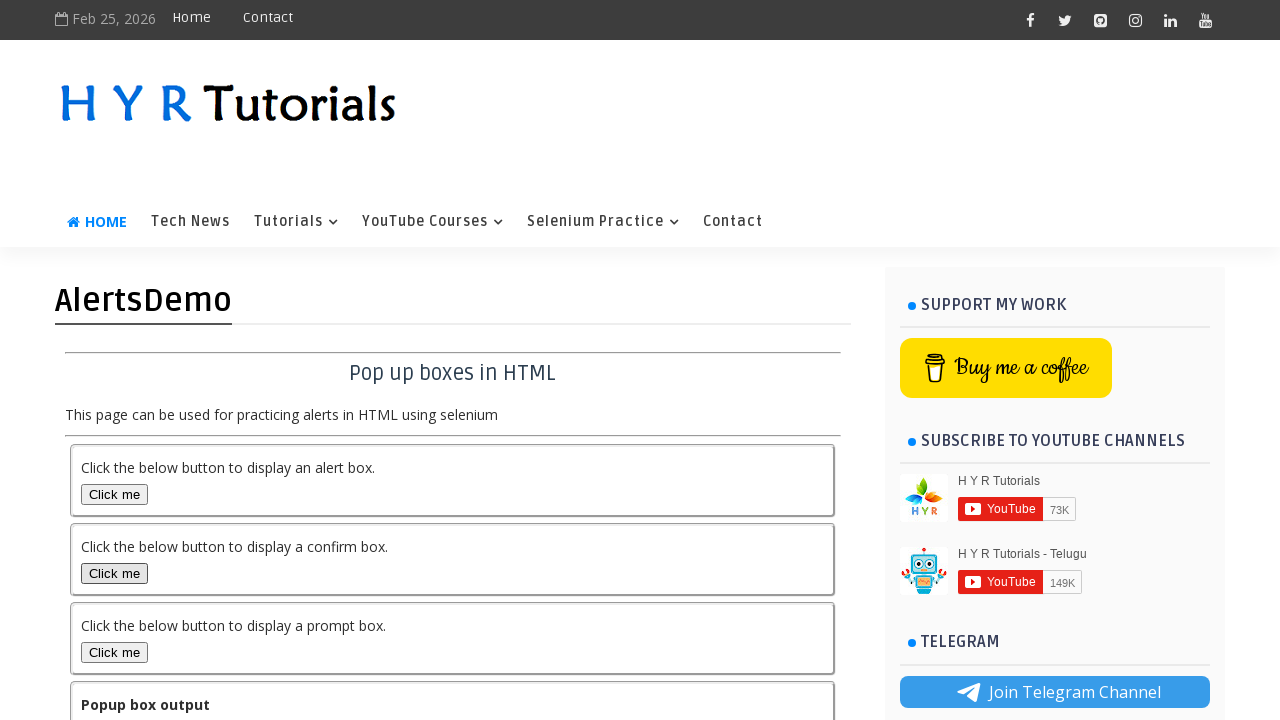

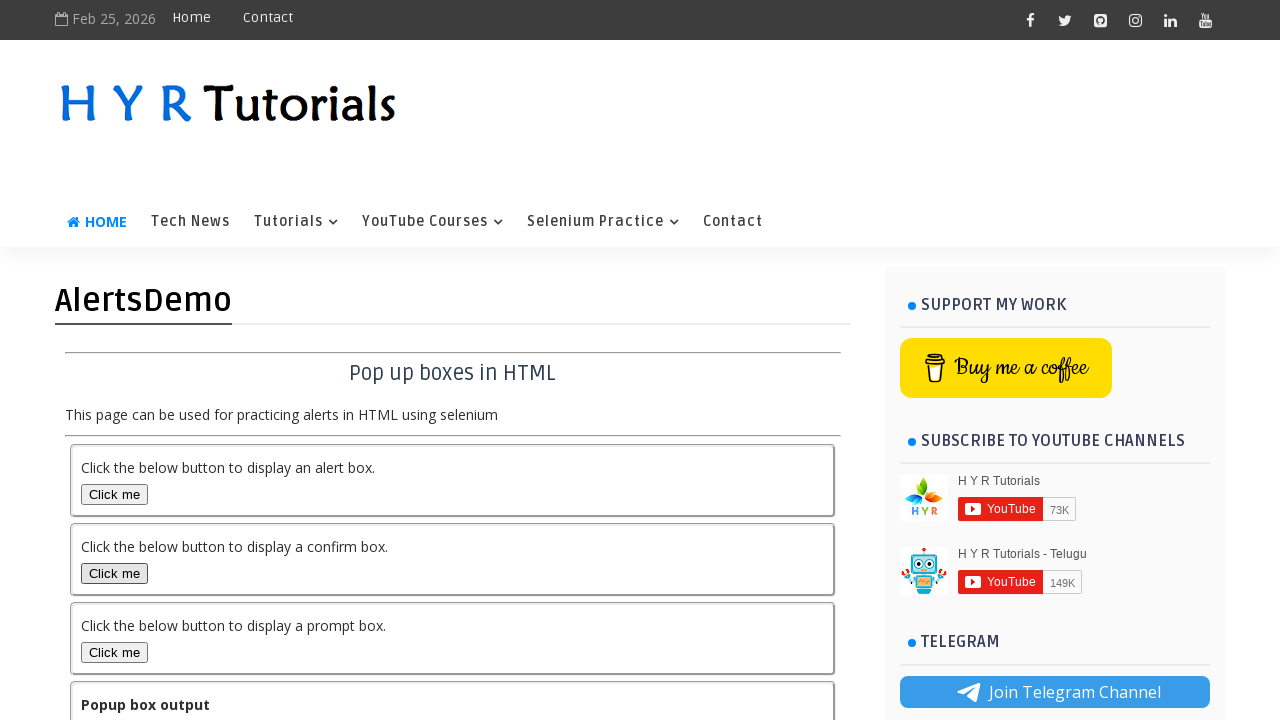